Navigates to the Checkboxes page and verifies the default checkbox states (first unchecked, second checked)

Starting URL: https://the-internet.herokuapp.com/

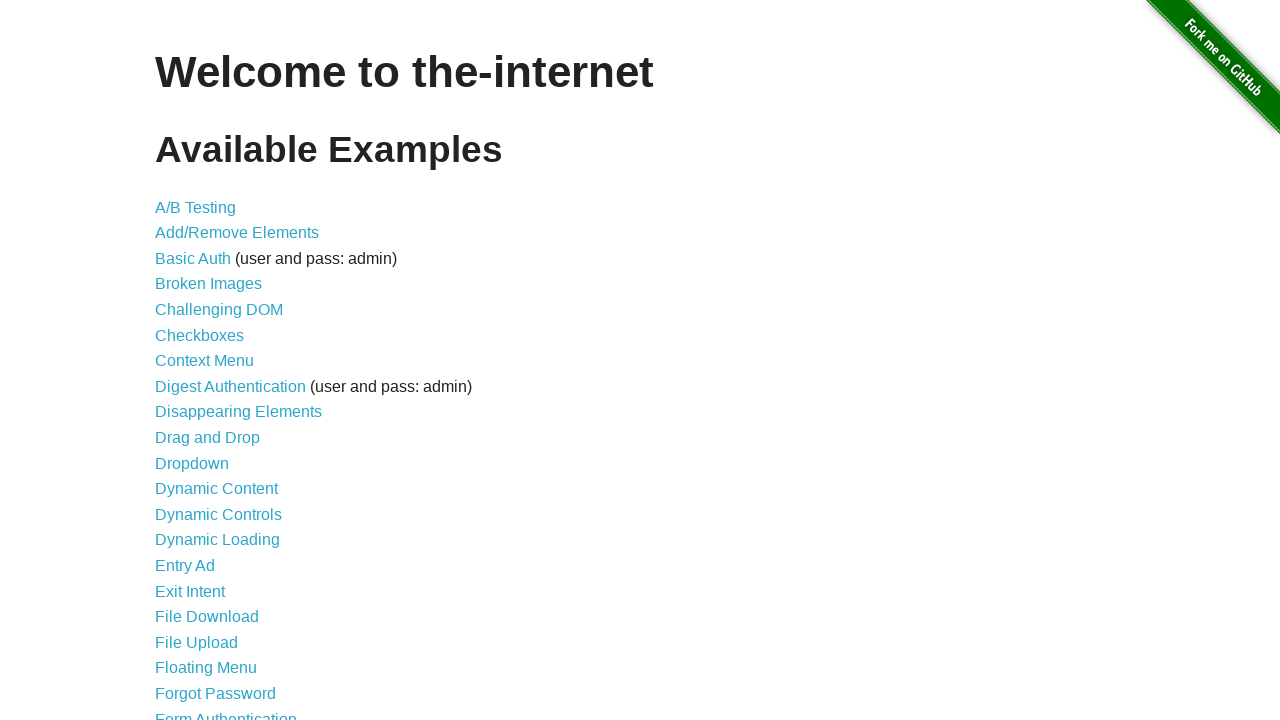

Clicked on the Checkboxes link from main menu at (200, 335) on a[href='/checkboxes']
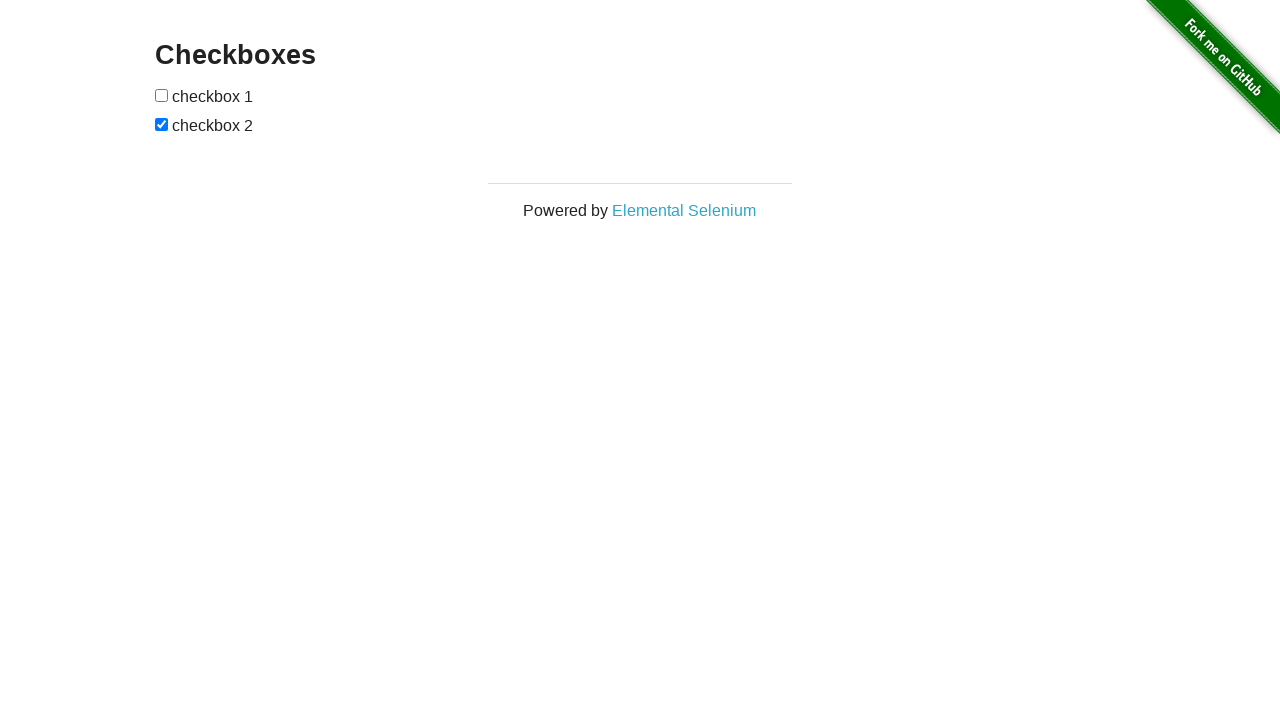

Checkboxes loaded and became visible
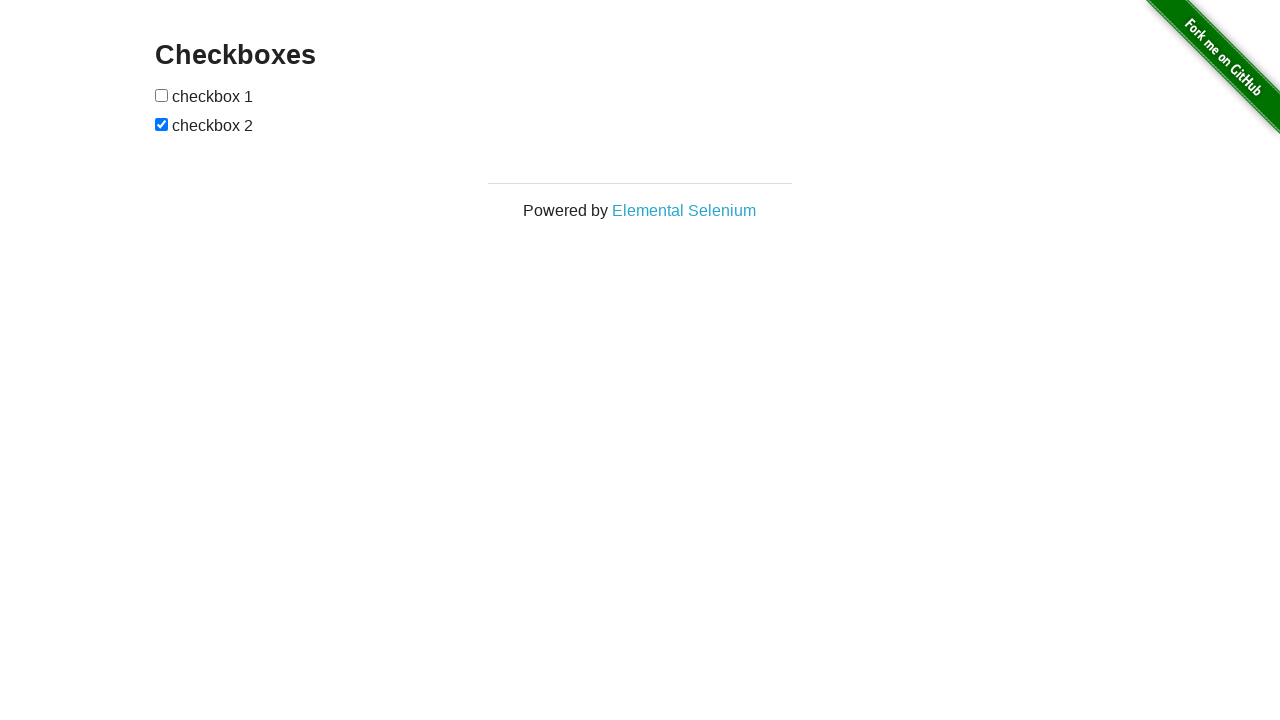

Retrieved all checkbox elements
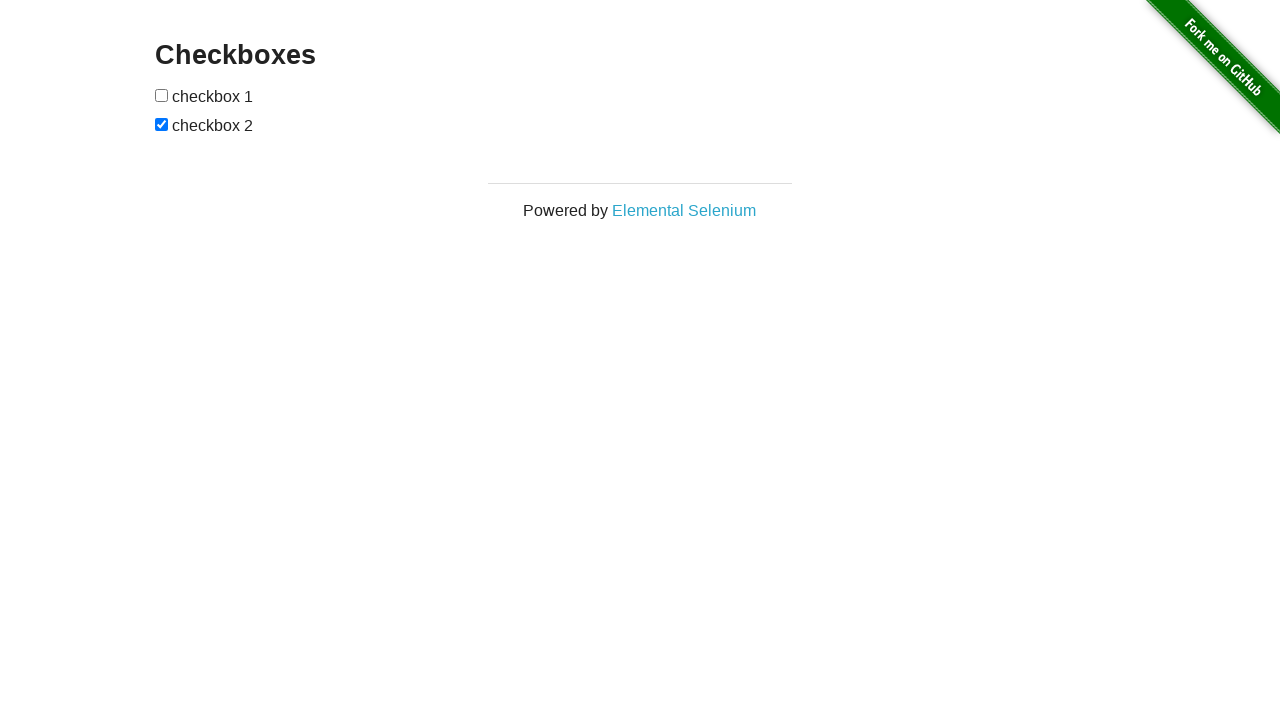

Verified first checkbox is unchecked (default state)
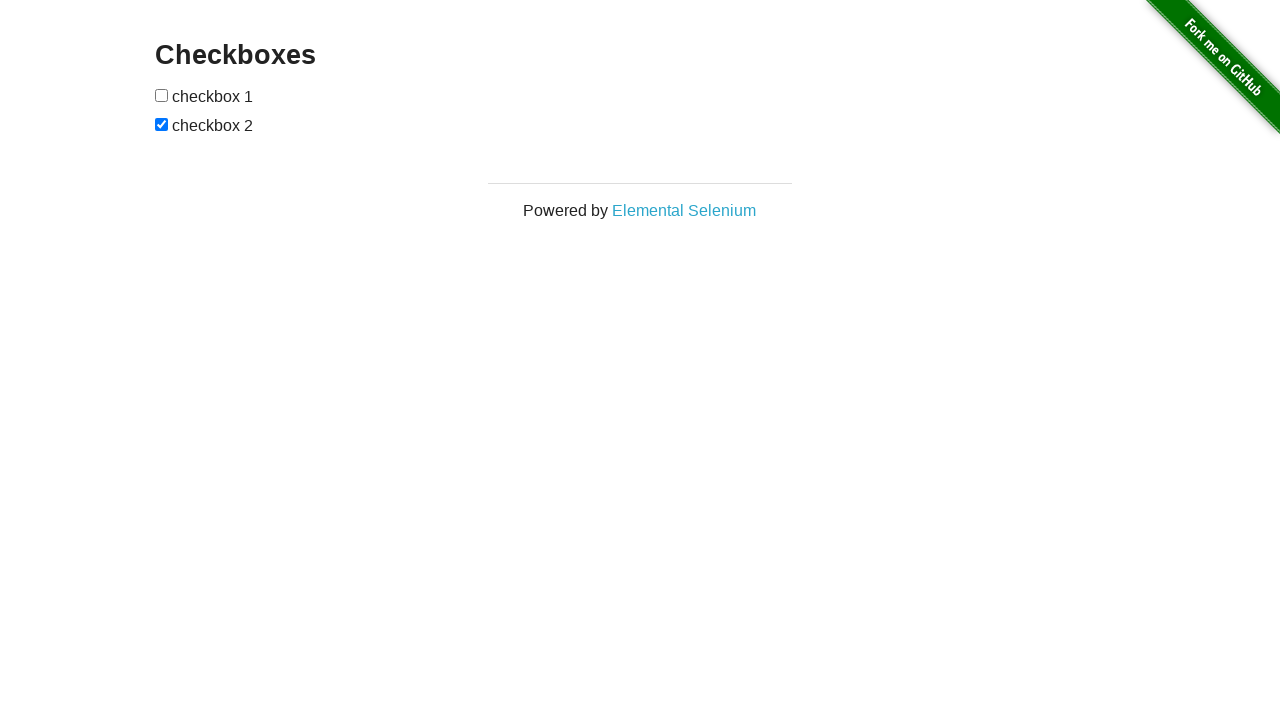

Verified second checkbox is checked (default state)
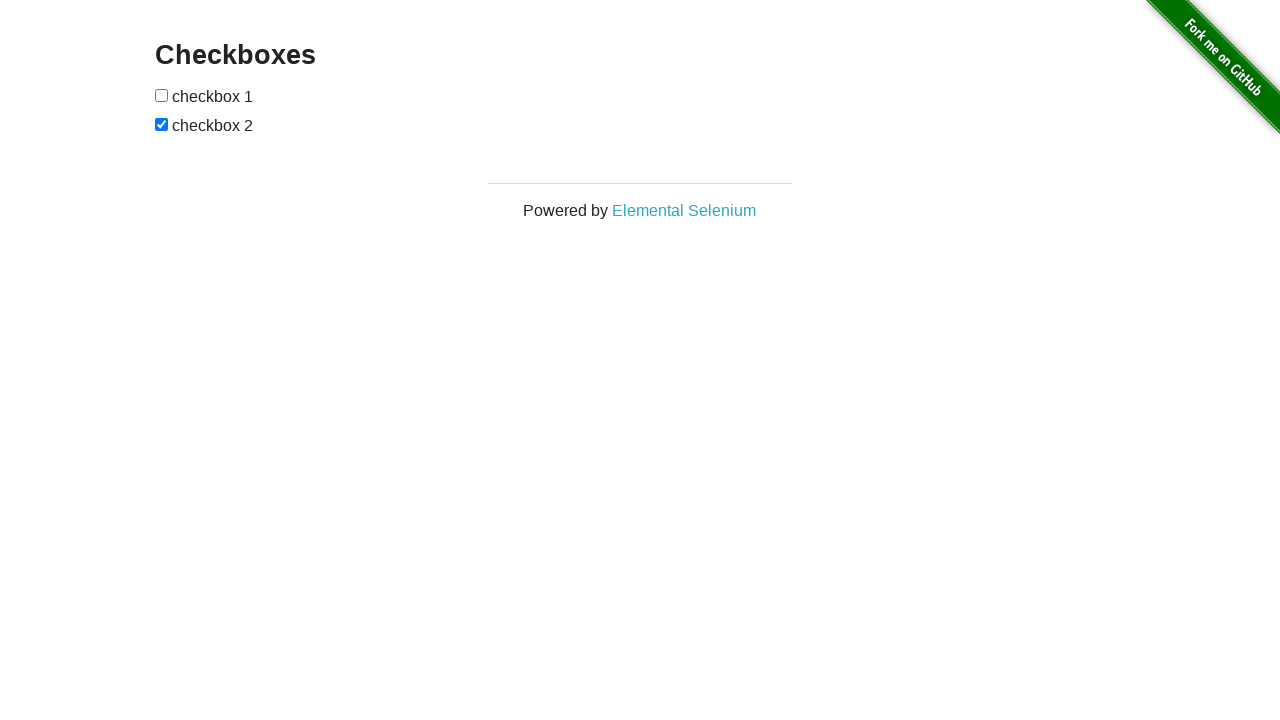

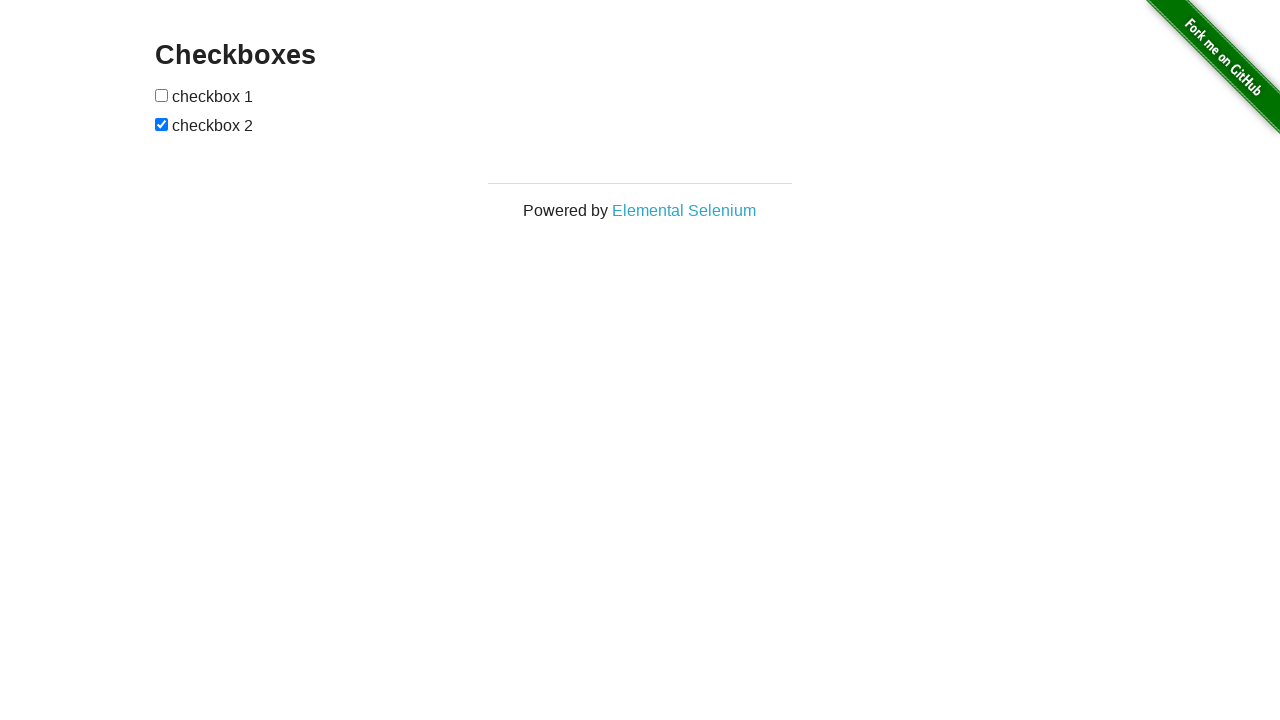